Tests the TestNG documentation website by verifying the page title loads, finding table of contents elements, and clicking on specific TOC links using different selector methods.

Starting URL: https://testng.org/

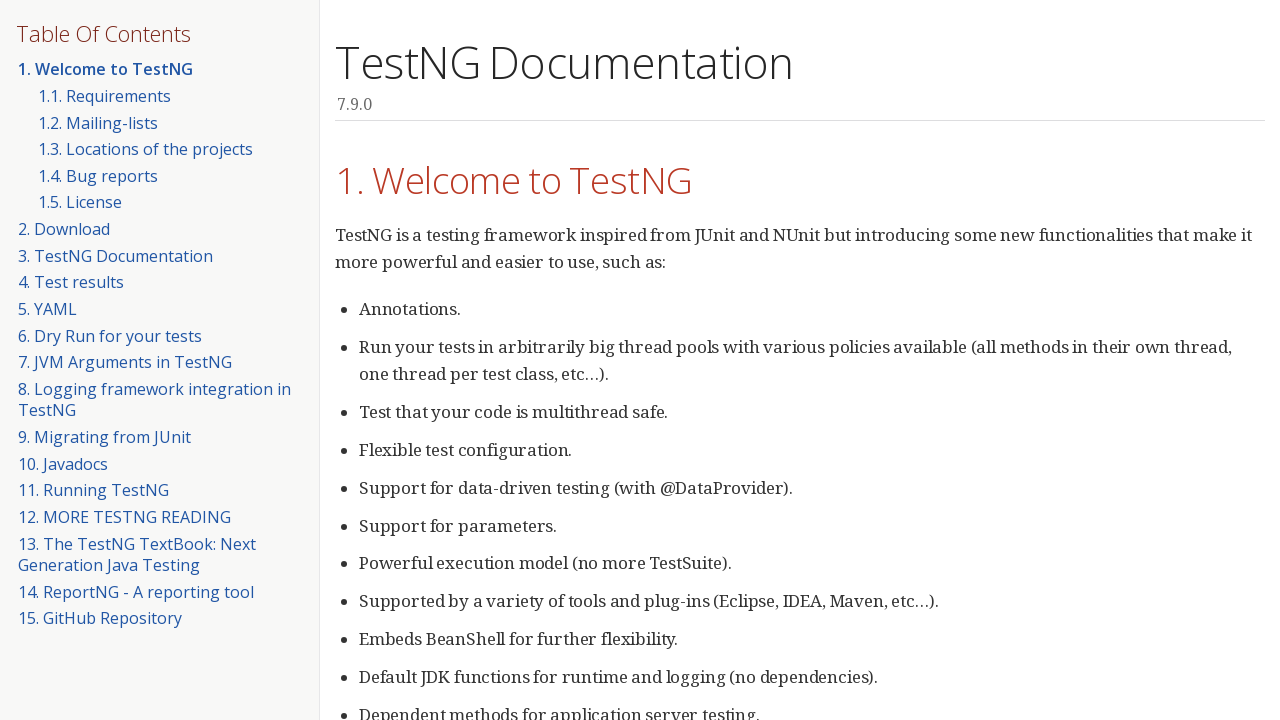

Waited for TestNG Documentation main title to load
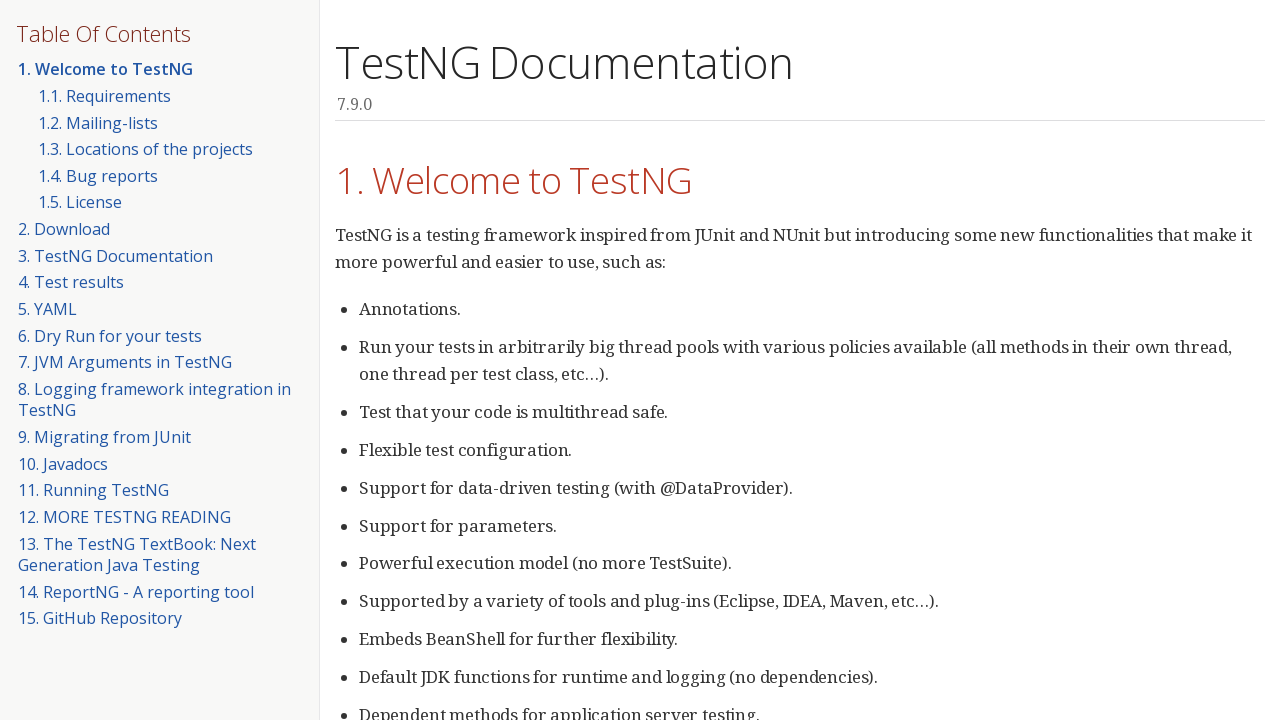

Waited for table of contents links to load
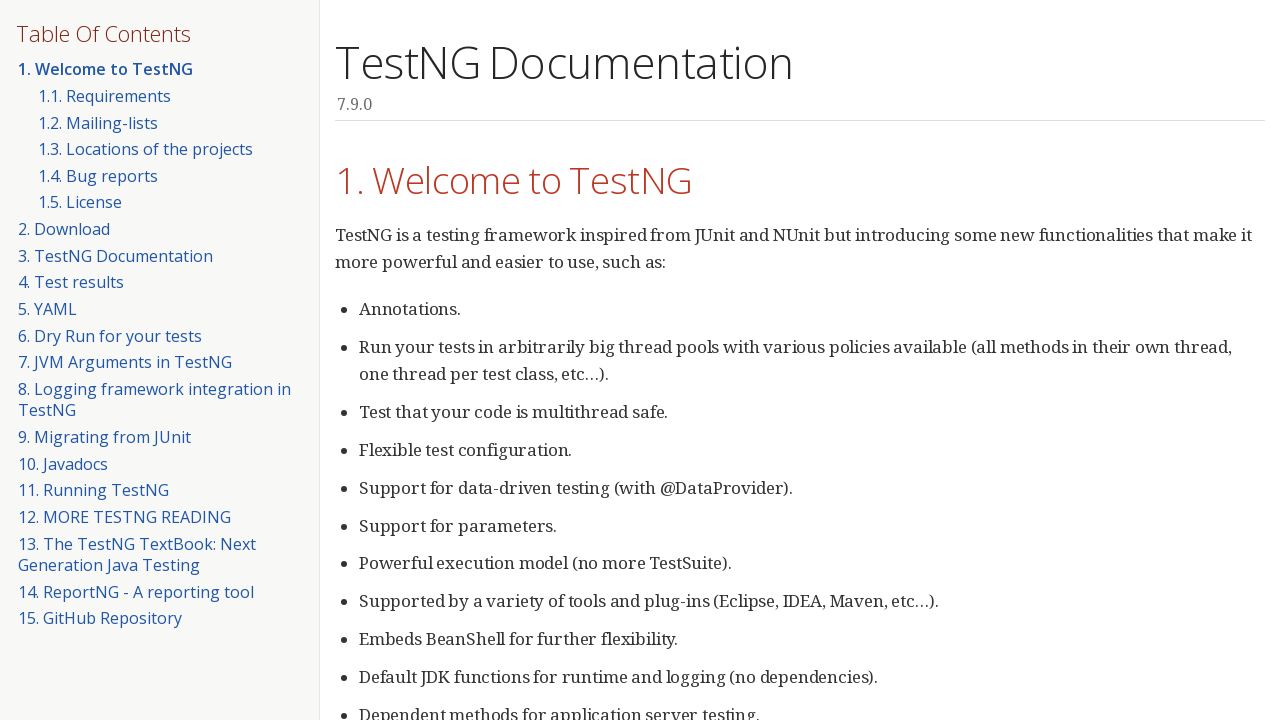

Clicked on '5. YAML' link using XPath selector at (48, 309) on xpath=//a[text()='5. YAML']
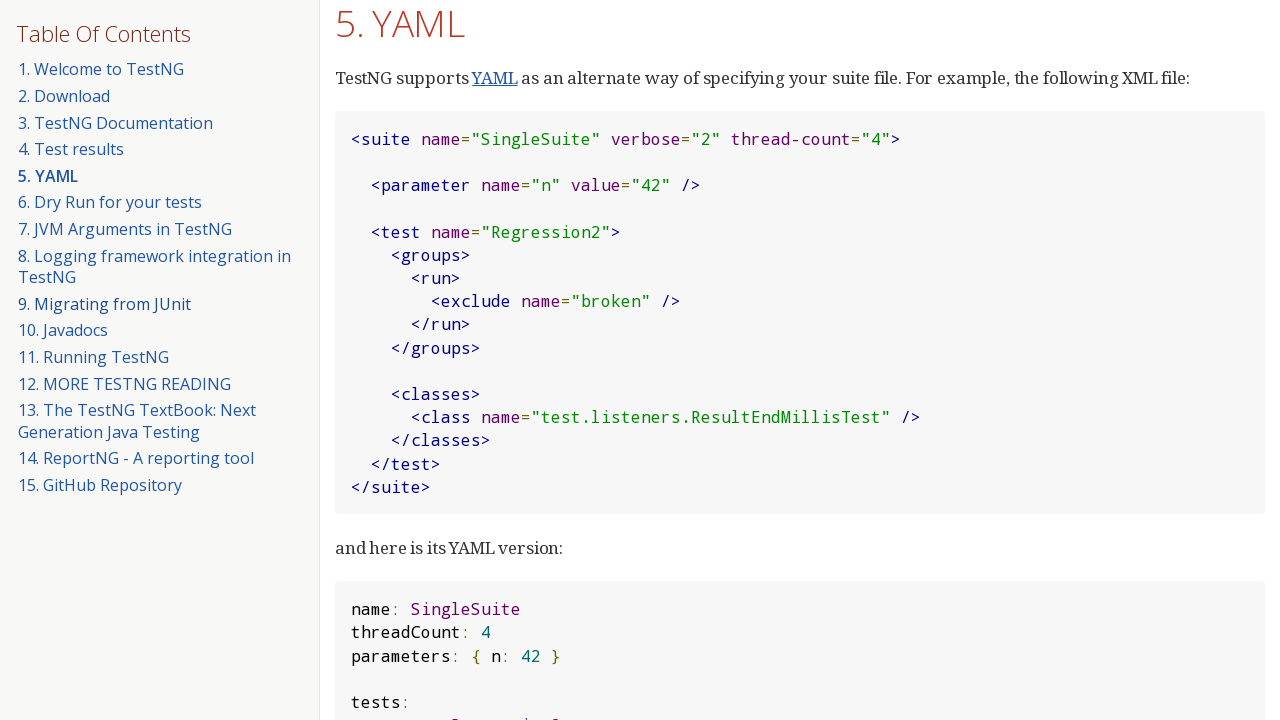

Clicked on 'Dry Run for your tests' link using CSS selector at (110, 202) on li.toc-list-item > a[href='#_dry_run_for_your_tests']
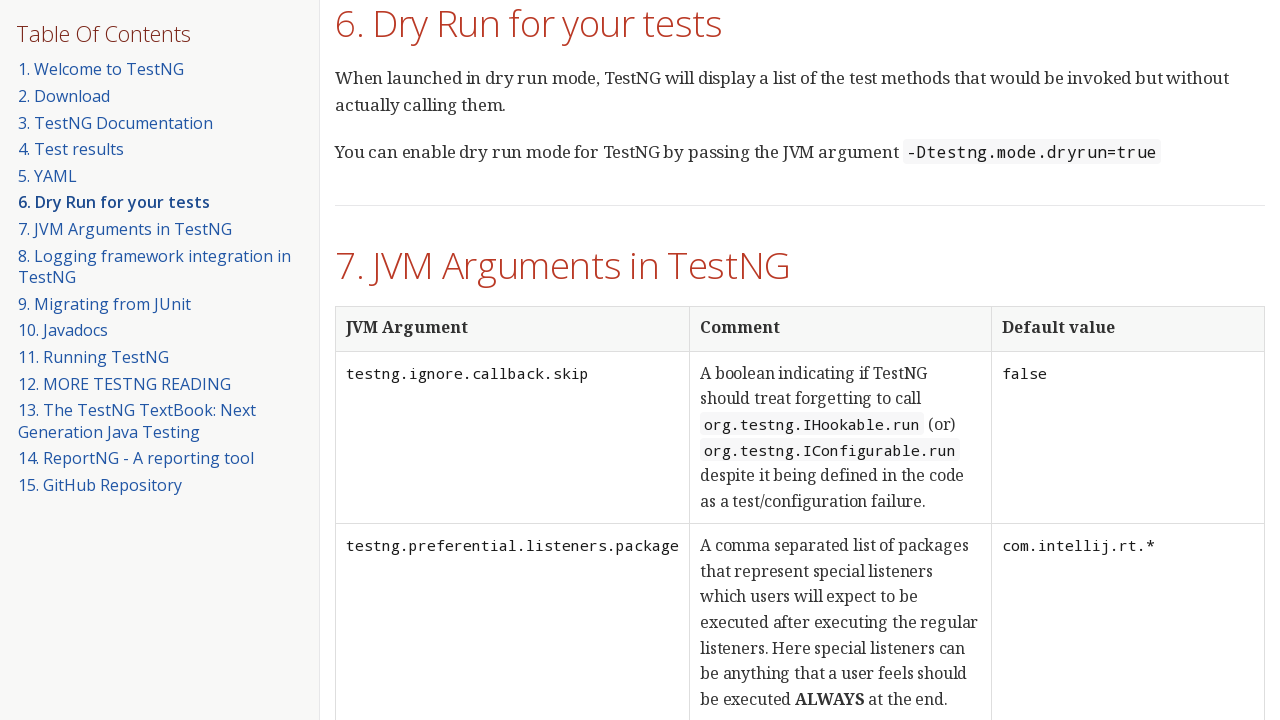

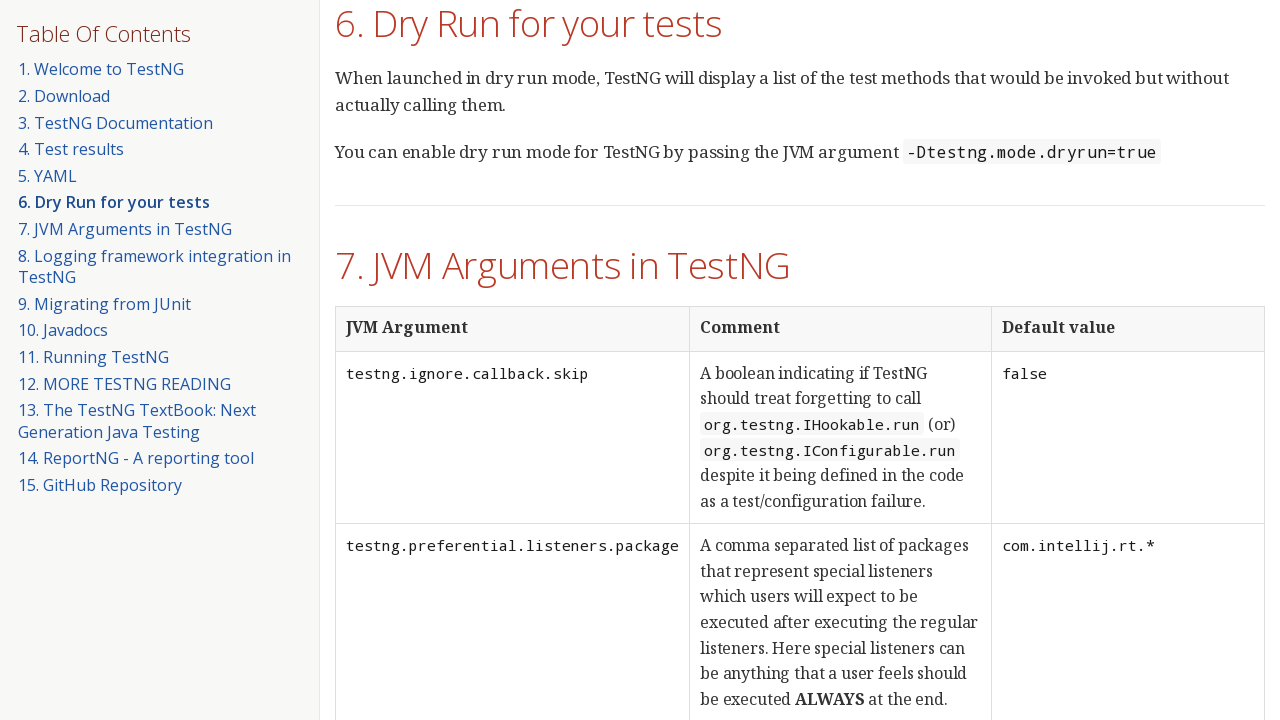